Fills the mobile number field on the practice form

Starting URL: https://demoqa.com/automation-practice-form

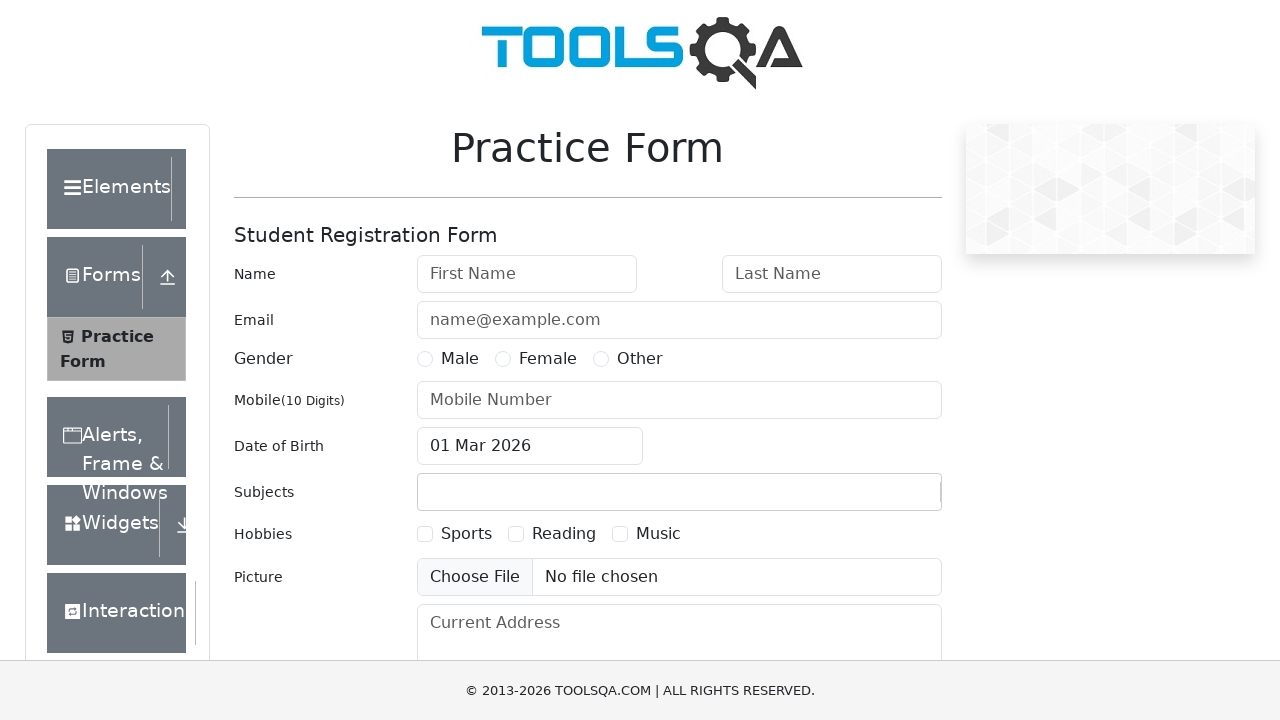

Filled mobile number field with '1234567890' on #userNumber
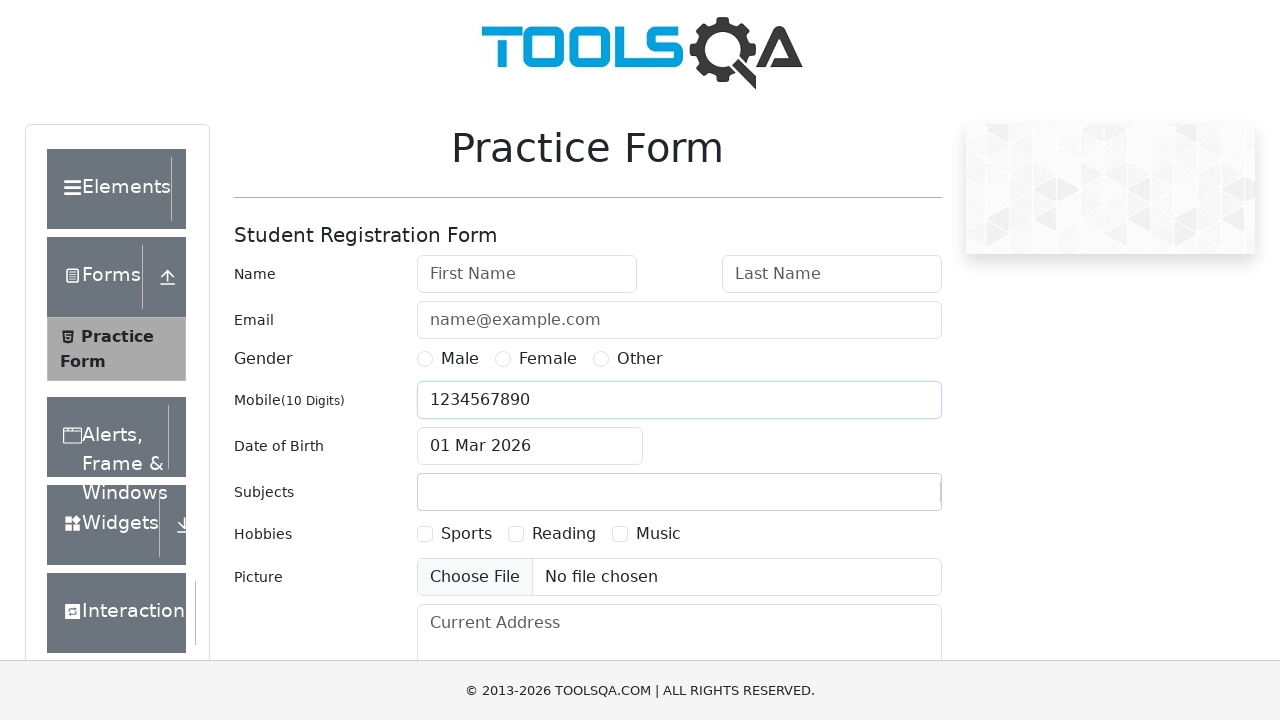

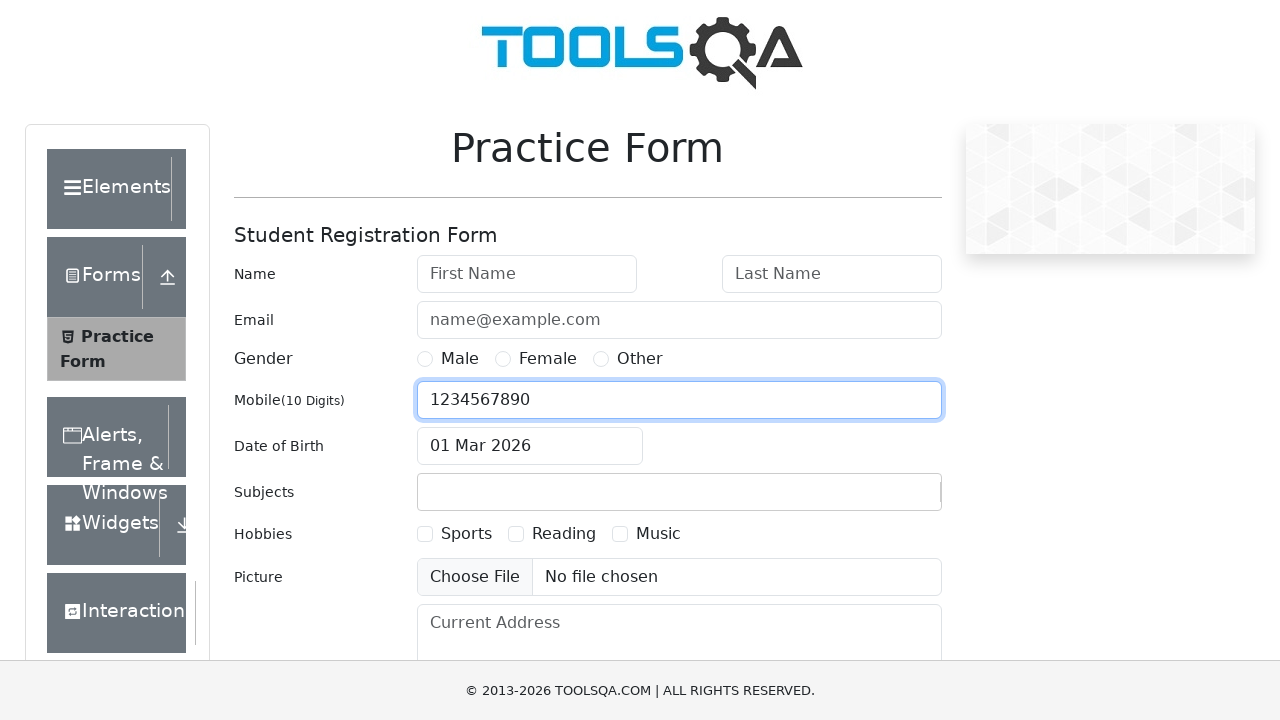